Tests the ability to uncheck all checkboxes using CSS selectors by clicking check all, then uncheck all, and verifying all are unchecked.

Starting URL: https://moatazeldebsy.github.io/test-automation-practices/#/checkboxes

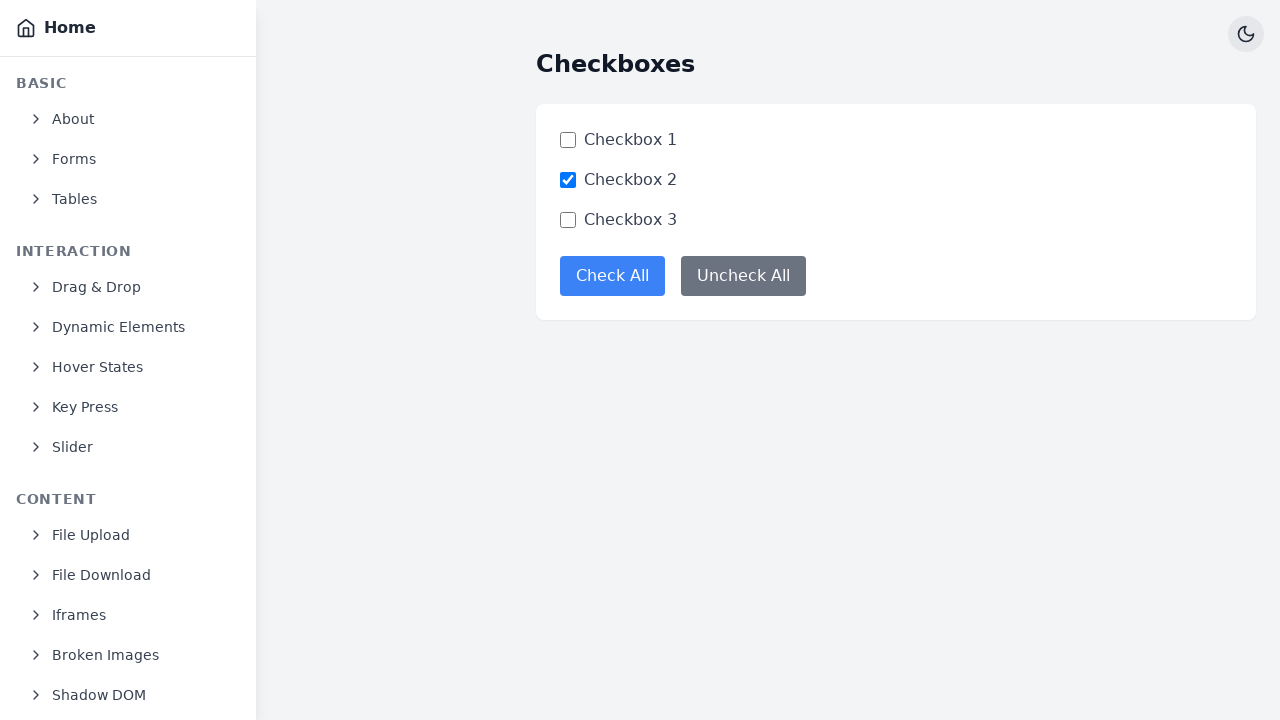

Navigated to checkbox test page
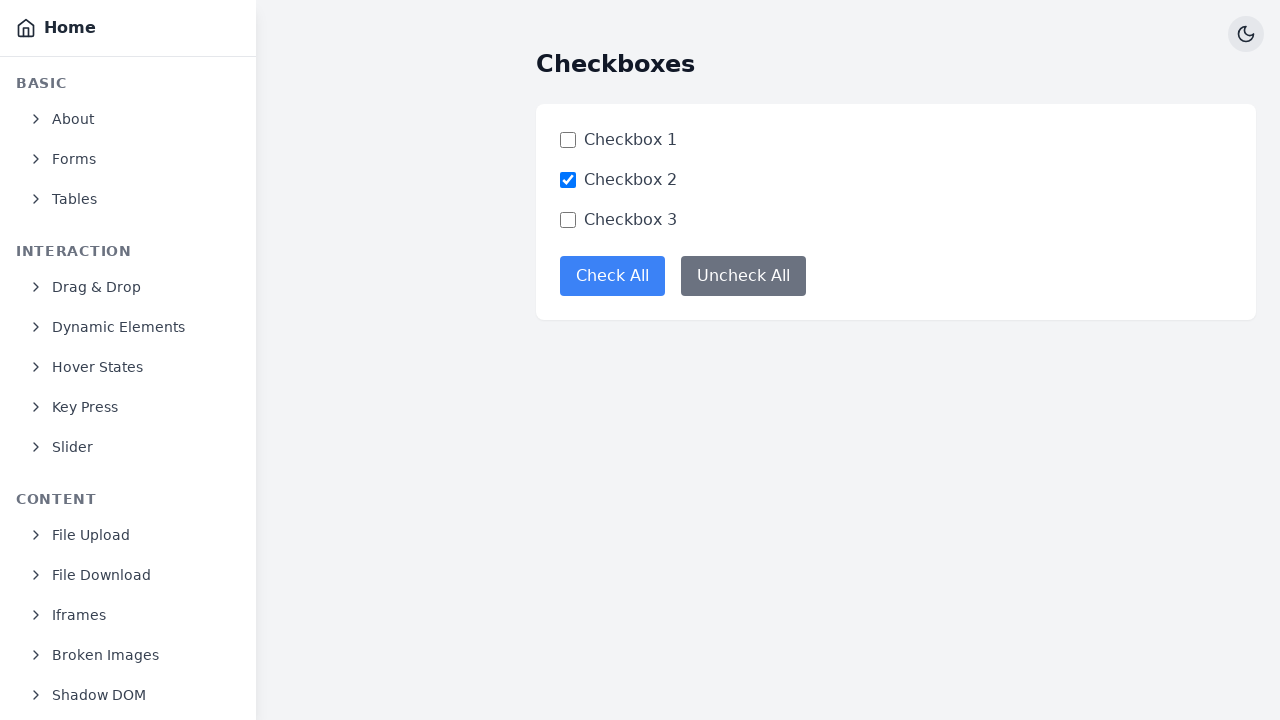

Clicked 'Check All' button to select all checkboxes at (612, 276) on button[data-test='check-all-button']
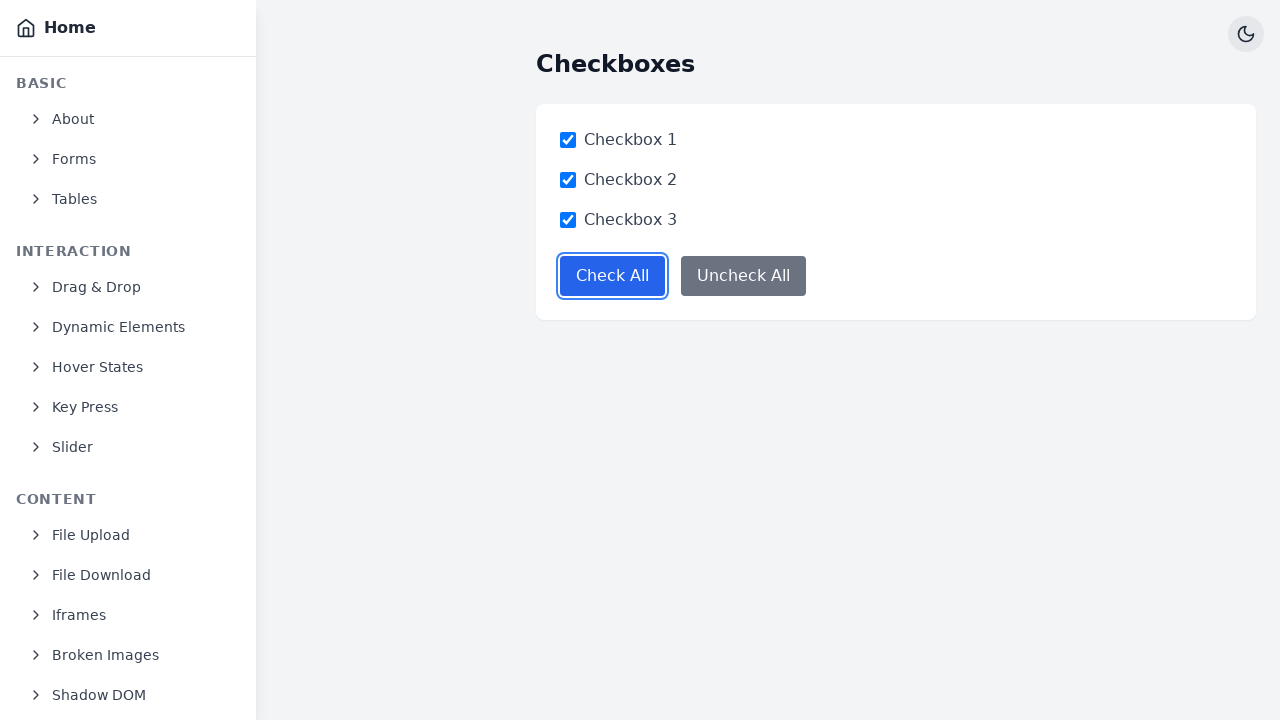

Clicked 'Uncheck All' button to deselect all checkboxes at (744, 276) on button[data-test='uncheck-all-button']
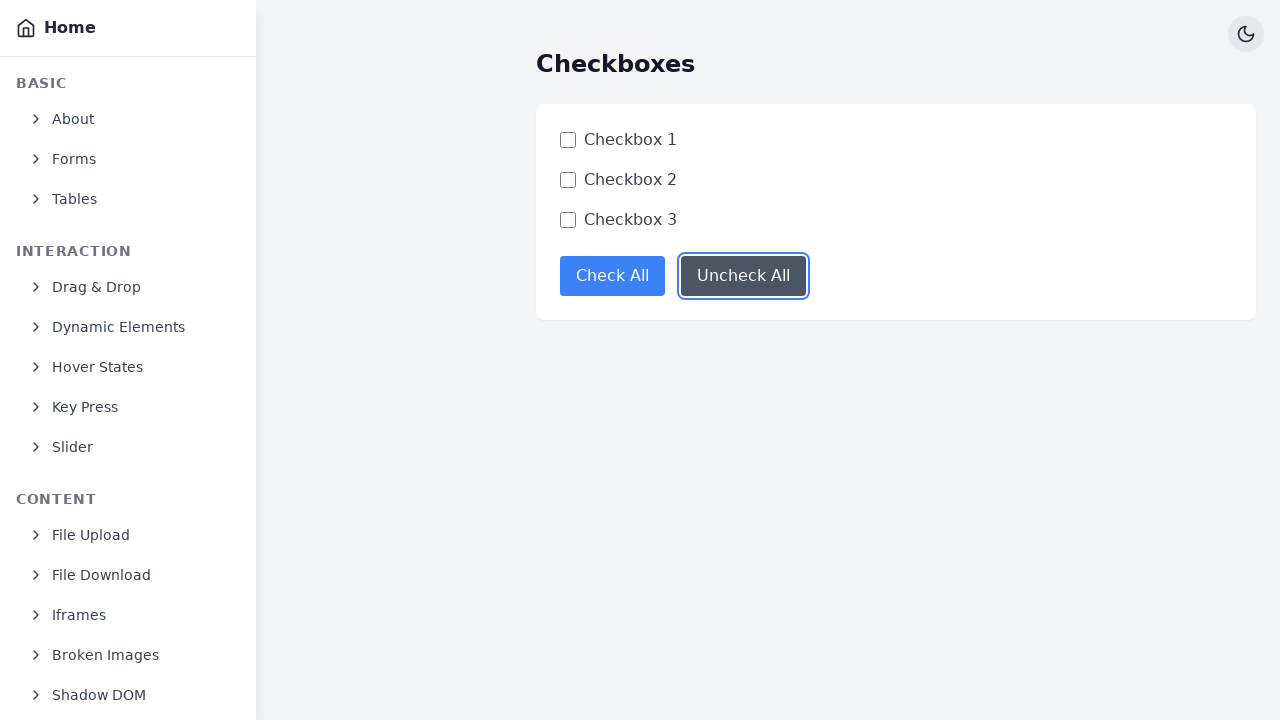

Verified checkbox 1 is unchecked
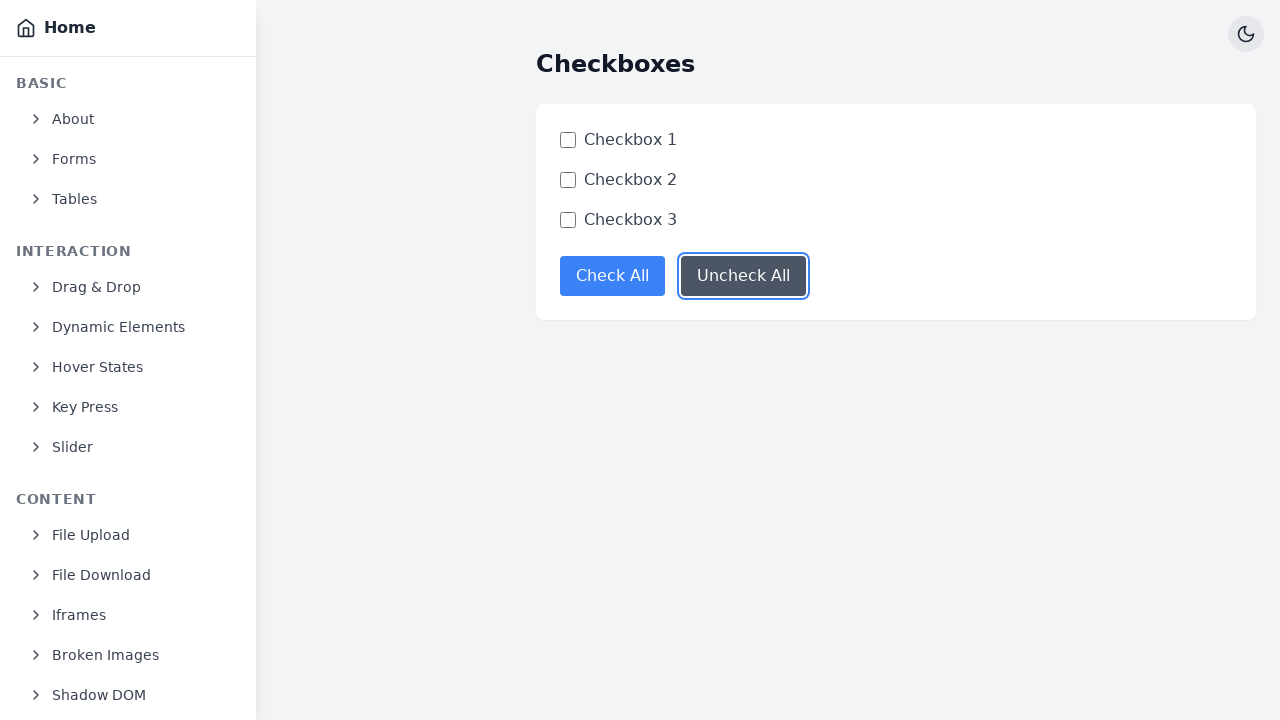

Verified checkbox 2 is unchecked
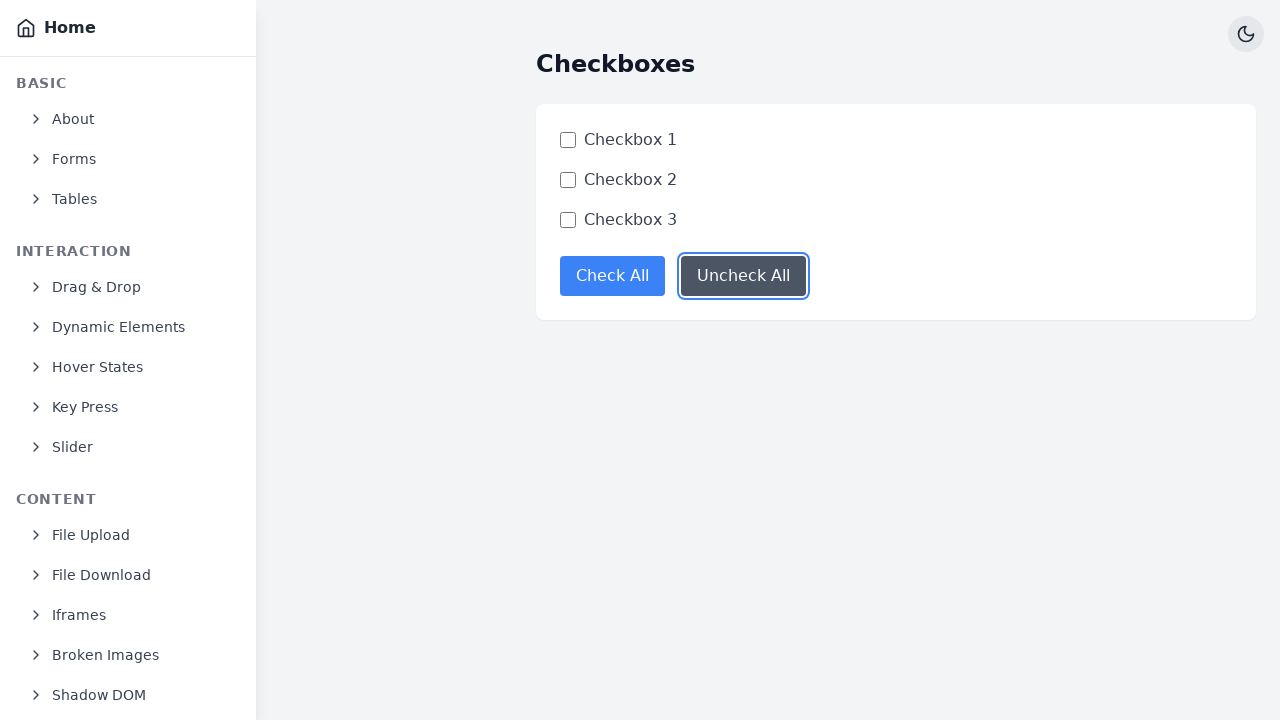

Verified checkbox 3 is unchecked
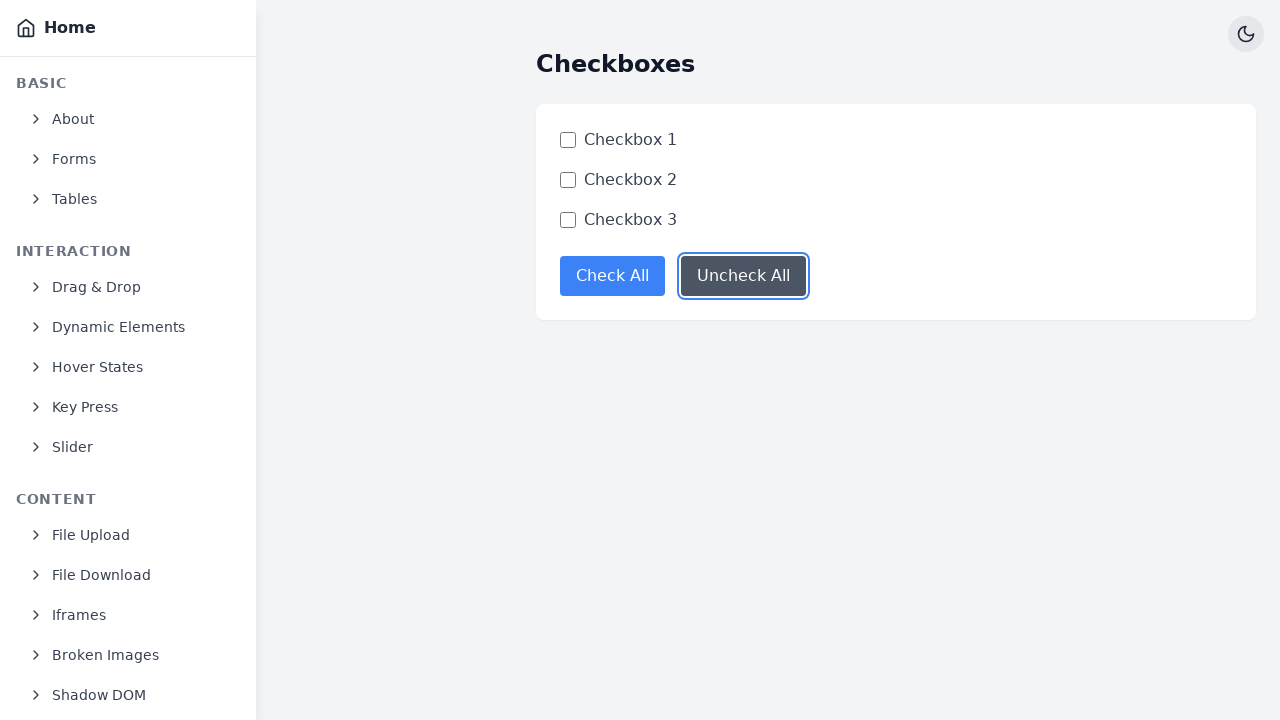

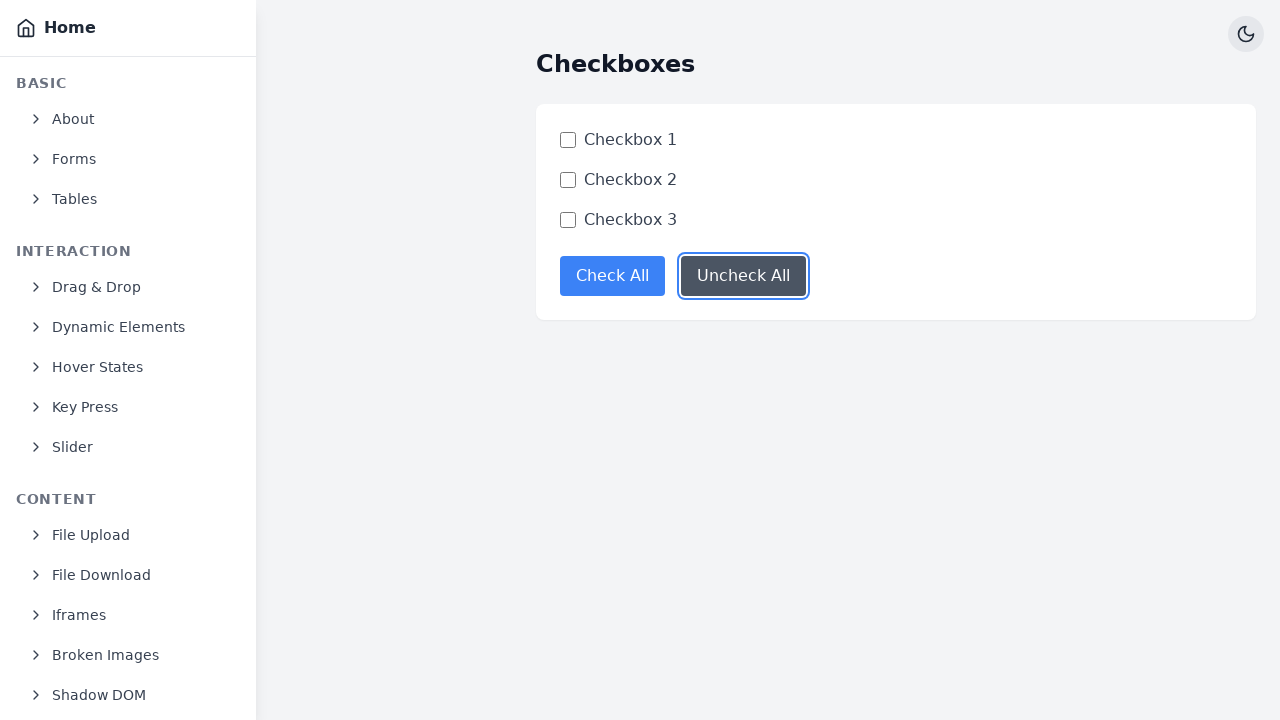